Tests JavaScript alert handling by triggering three types of alerts (simple alert, confirmation alert, and prompt alert) and interacting with them using accept, dismiss, and text input actions.

Starting URL: https://the-internet.herokuapp.com/javascript_alerts

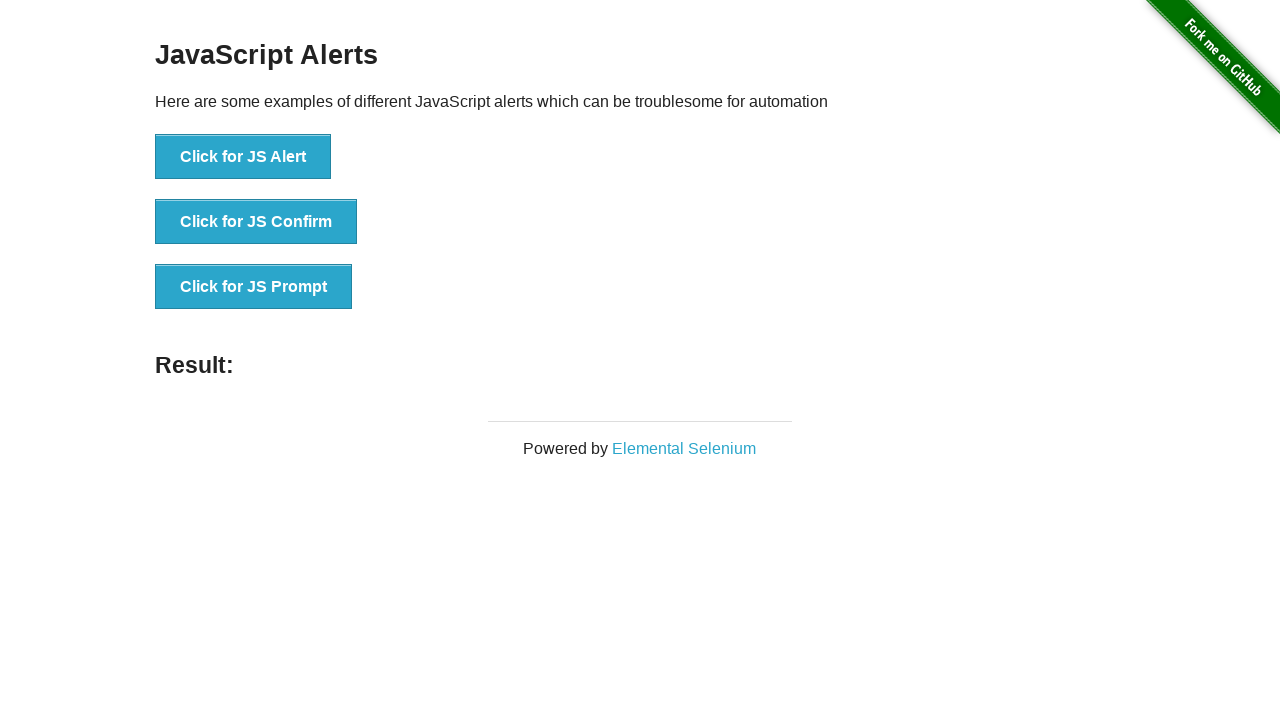

Navigated to JavaScript alerts test page
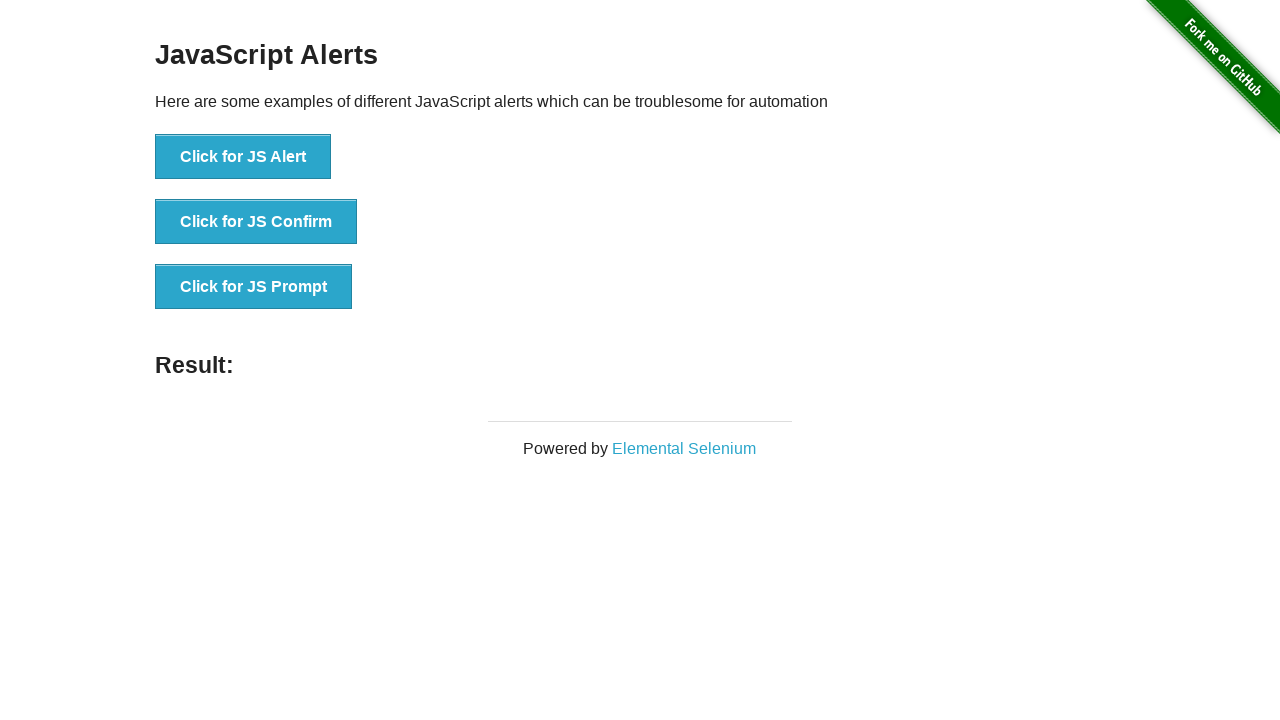

Clicked button to trigger simple JS alert at (243, 157) on xpath=//button[contains(text(),'Click for JS Alert')]
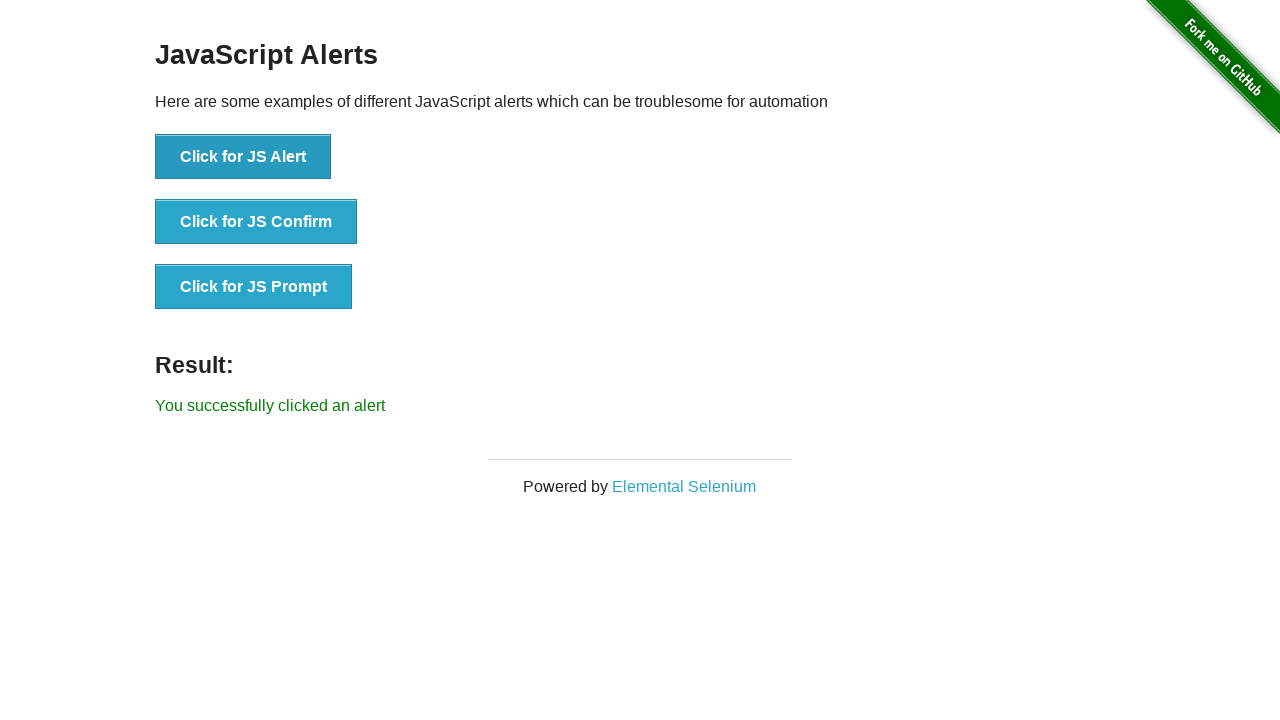

Set up dialog handler to accept alerts
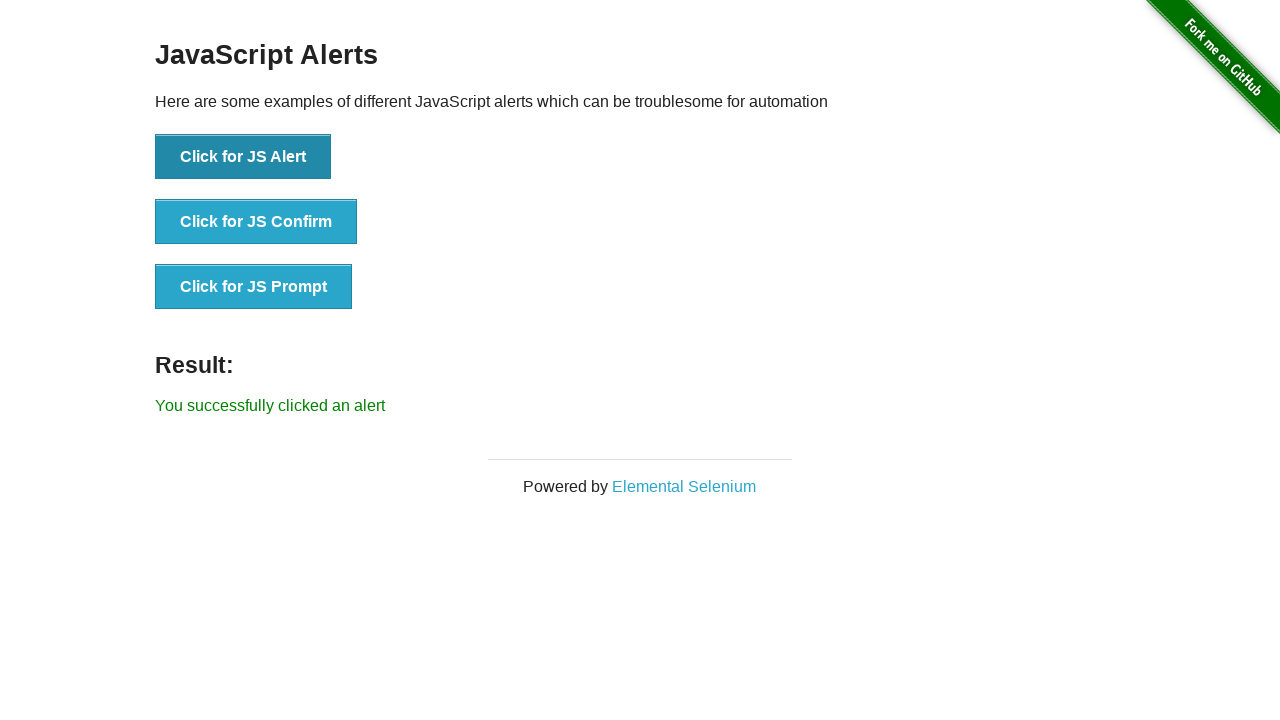

Clicked button to trigger JS alert and accepted it at (243, 157) on xpath=//button[contains(text(),'Click for JS Alert')]
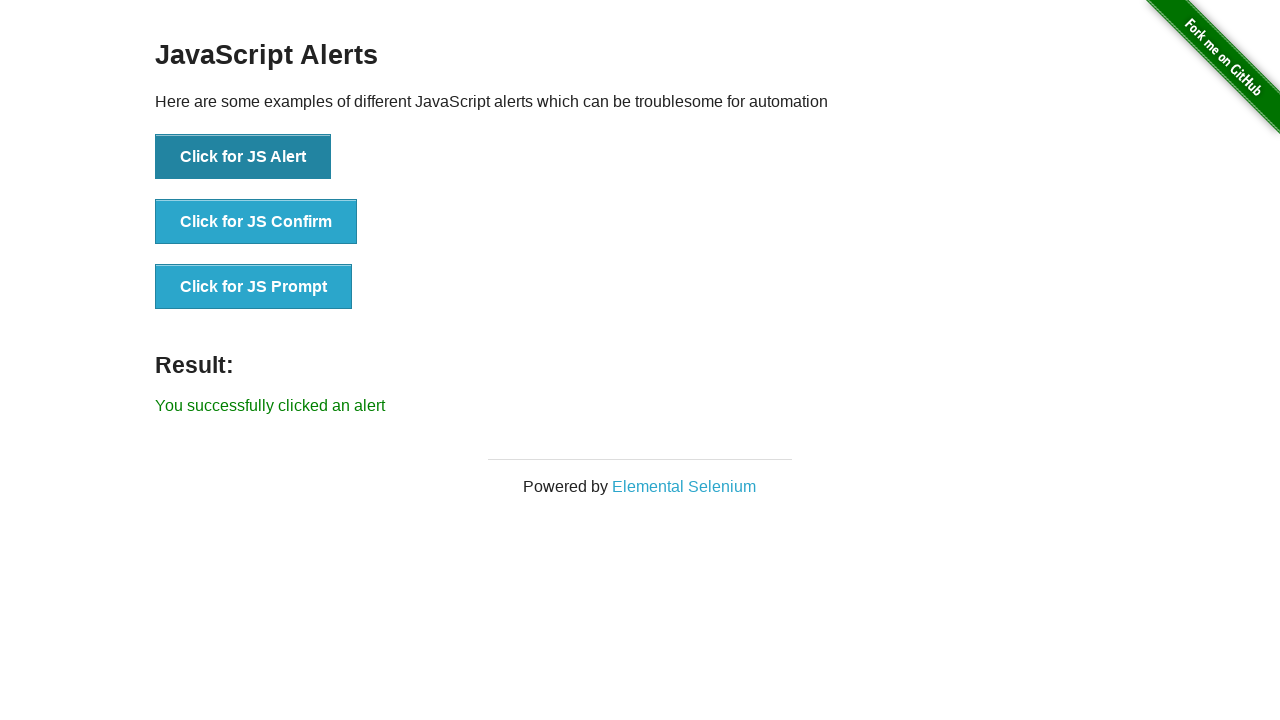

Waited 1 second for alert handling to complete
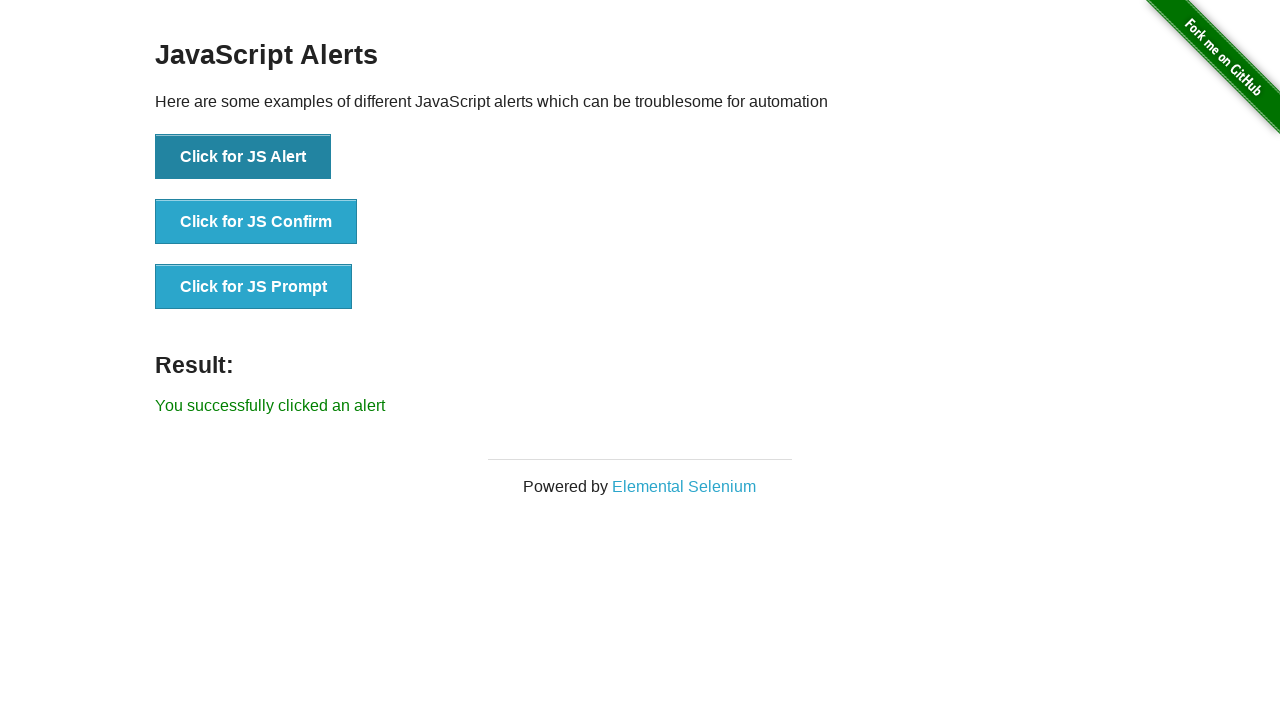

Clicked button to trigger JS confirmation alert at (256, 222) on xpath=//button[contains(text(),'Click for JS Confirm')]
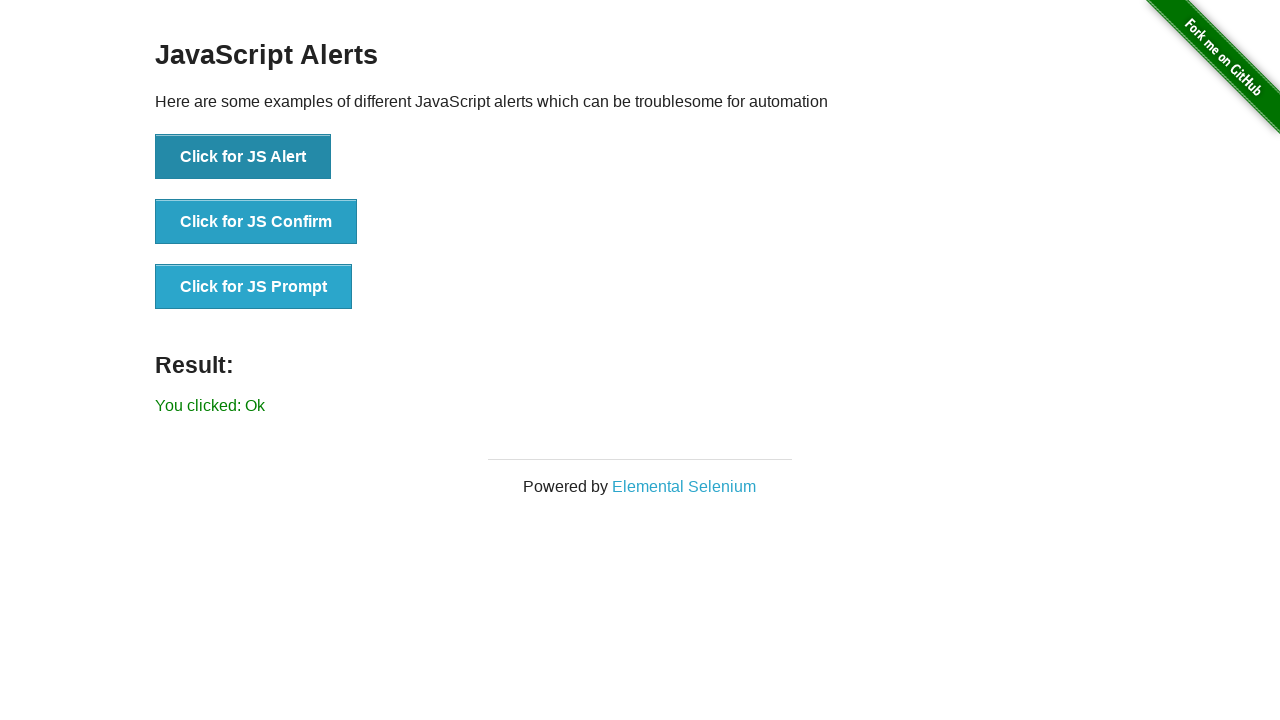

Set up dialog handler to dismiss confirmation
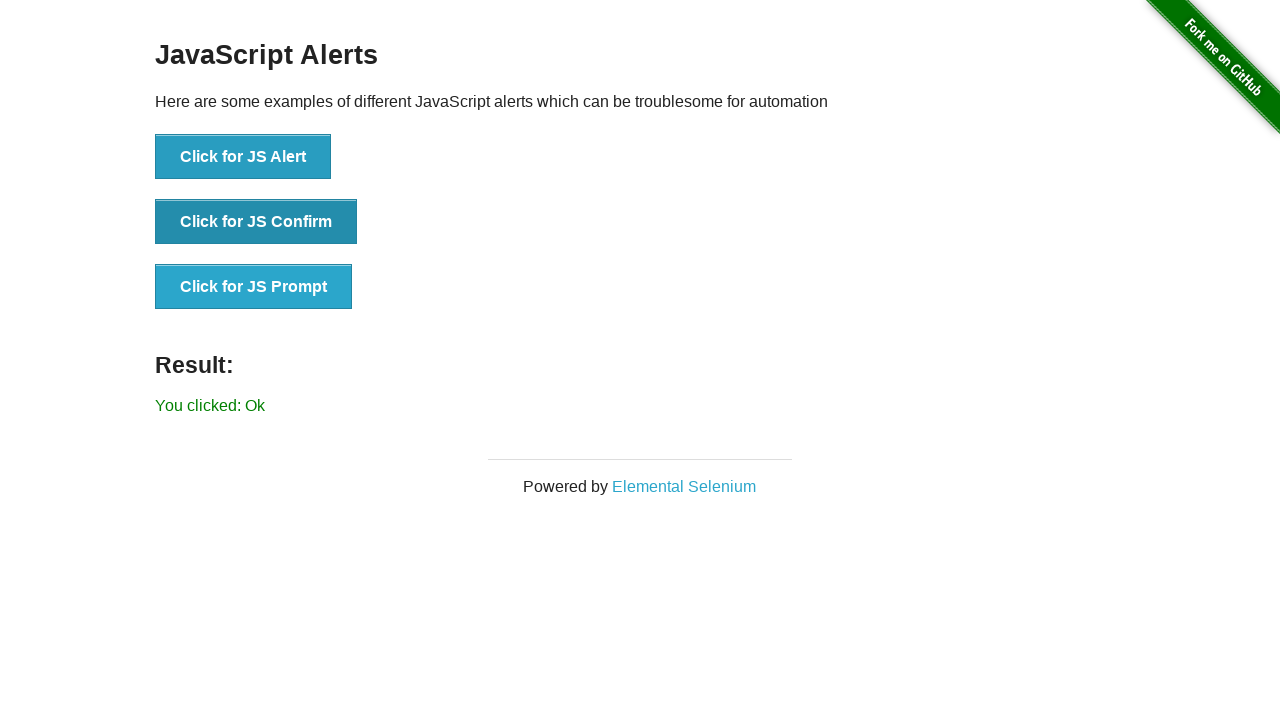

Clicked button to trigger confirmation alert and dismissed it at (256, 222) on xpath=//button[contains(text(),'Click for JS Confirm')]
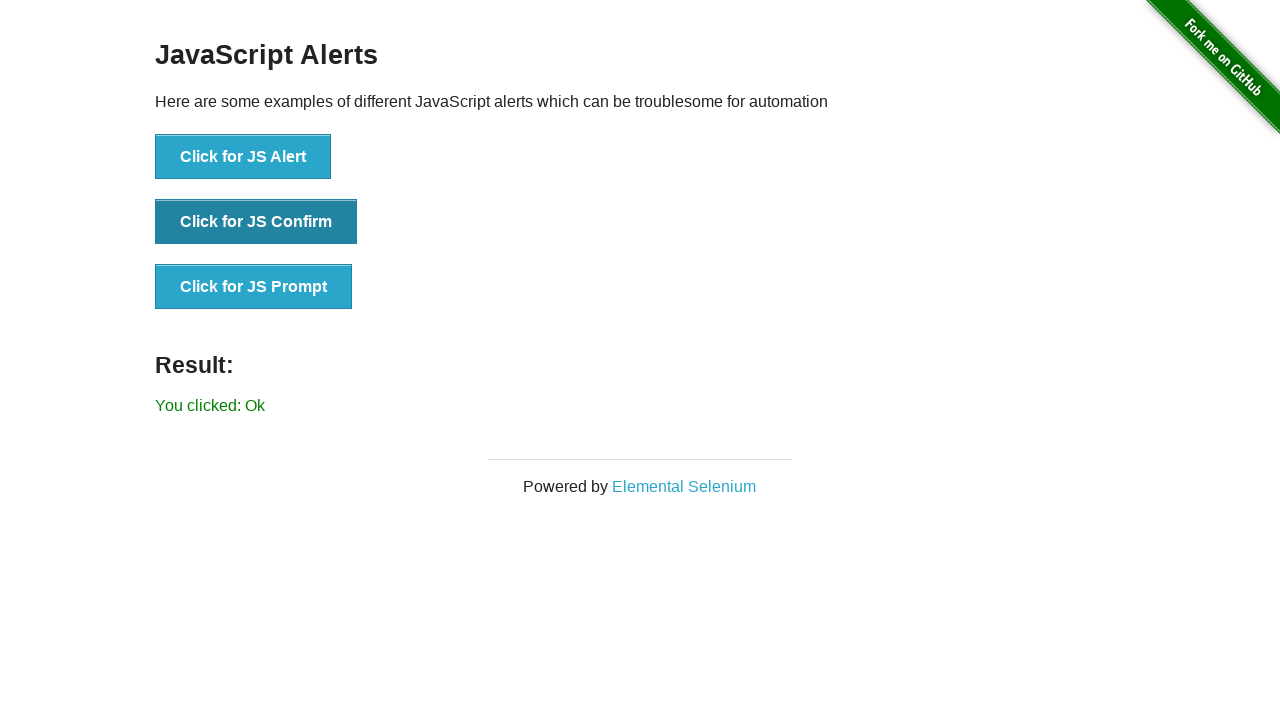

Waited 1 second for confirmation handling to complete
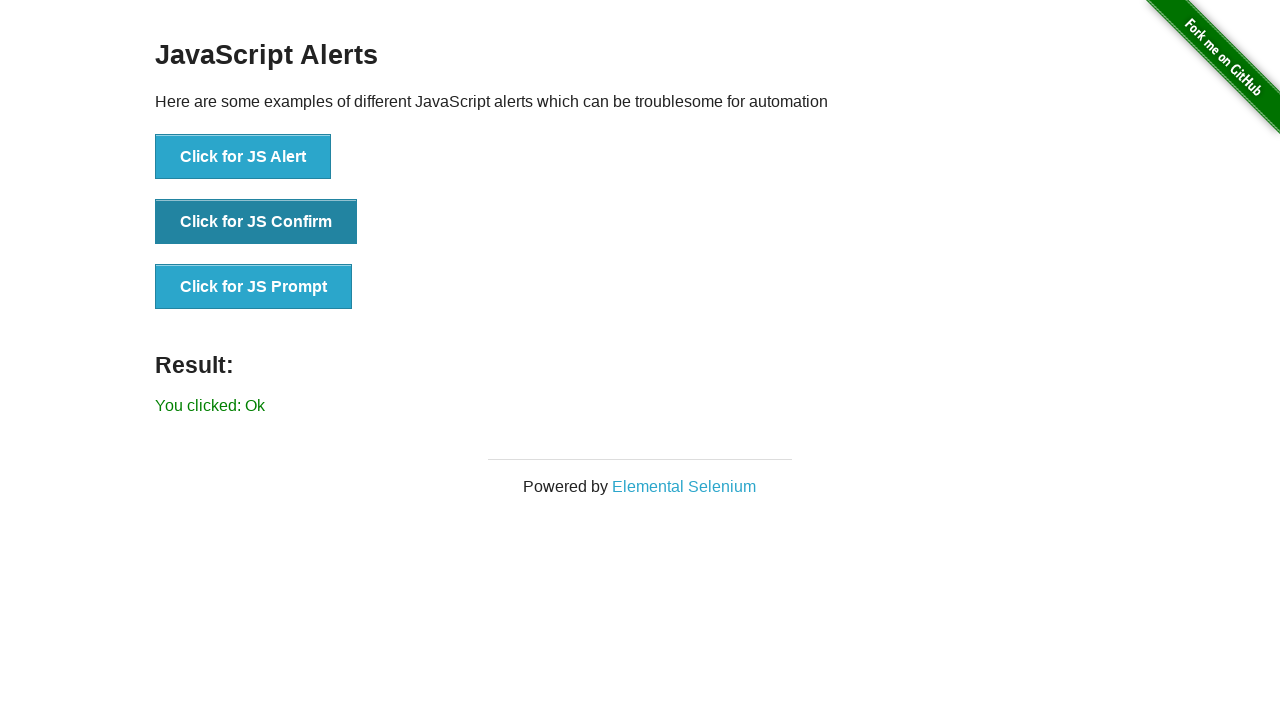

Set up dialog handler to accept prompt with text 'Hello'
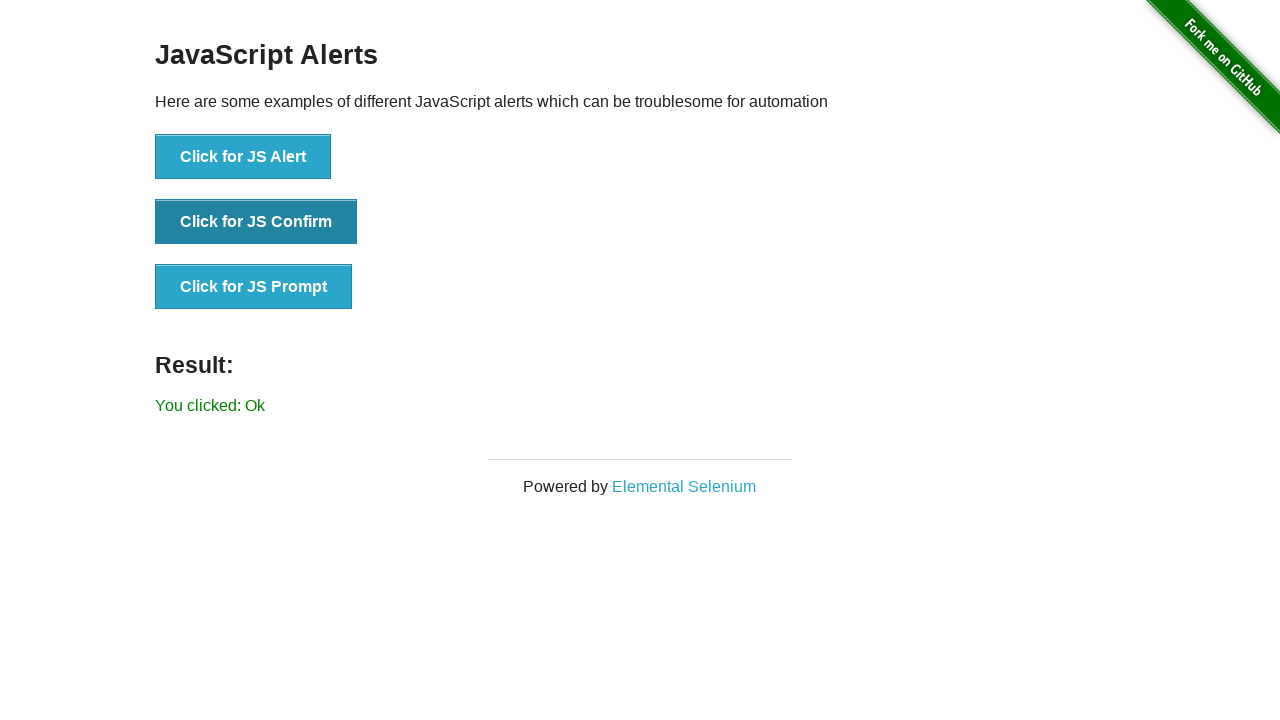

Clicked button to trigger JS prompt alert and responded with 'Hello' at (254, 287) on xpath=//button[contains(text(),'Click for JS Prompt')]
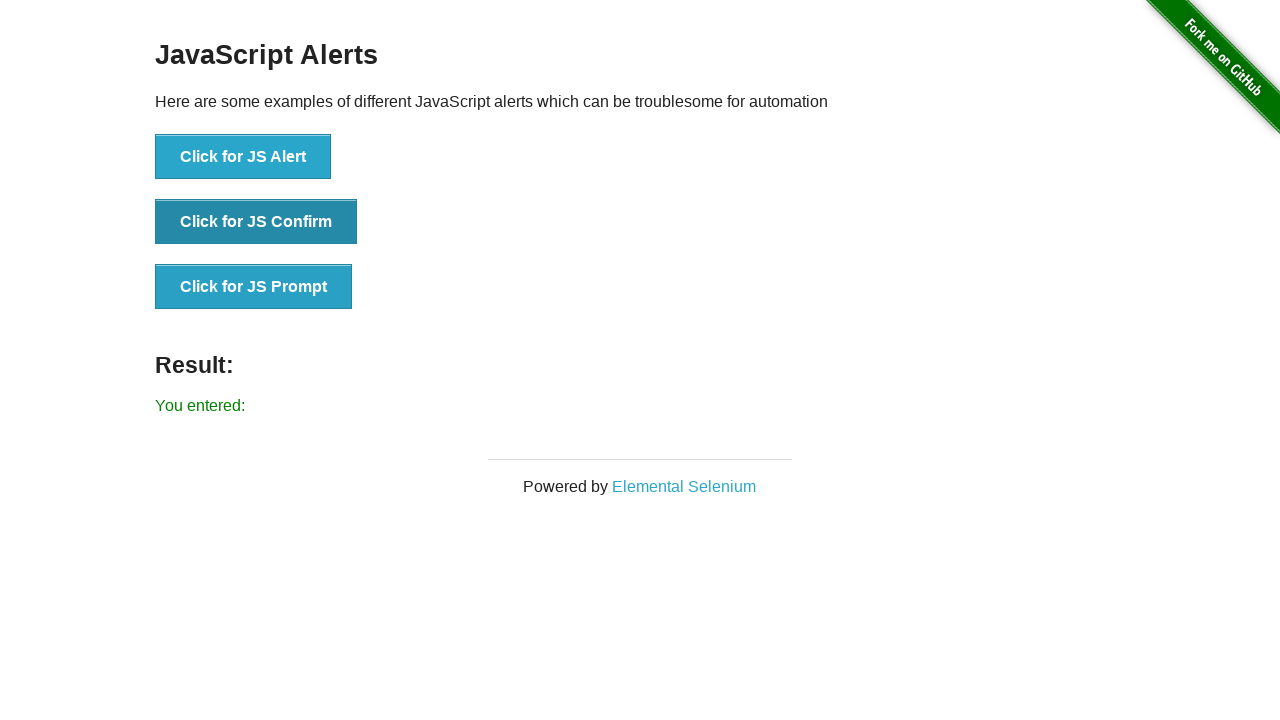

Waited for result element to appear after prompt handling
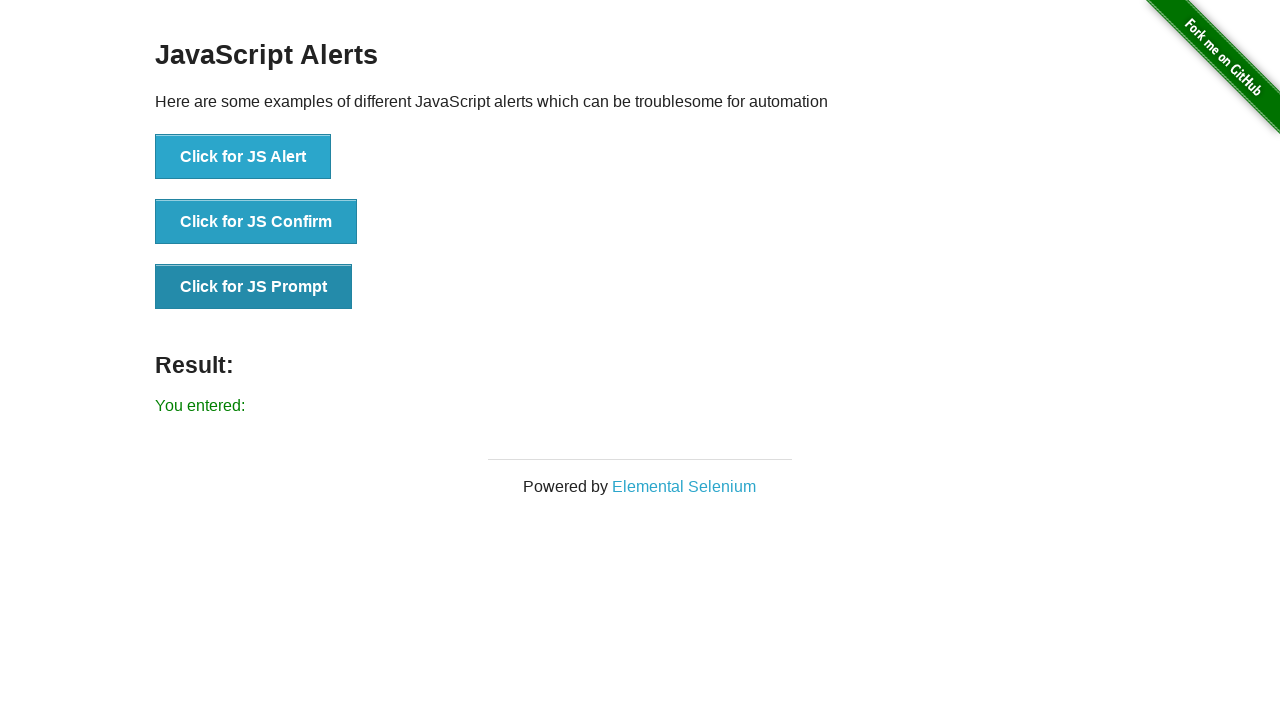

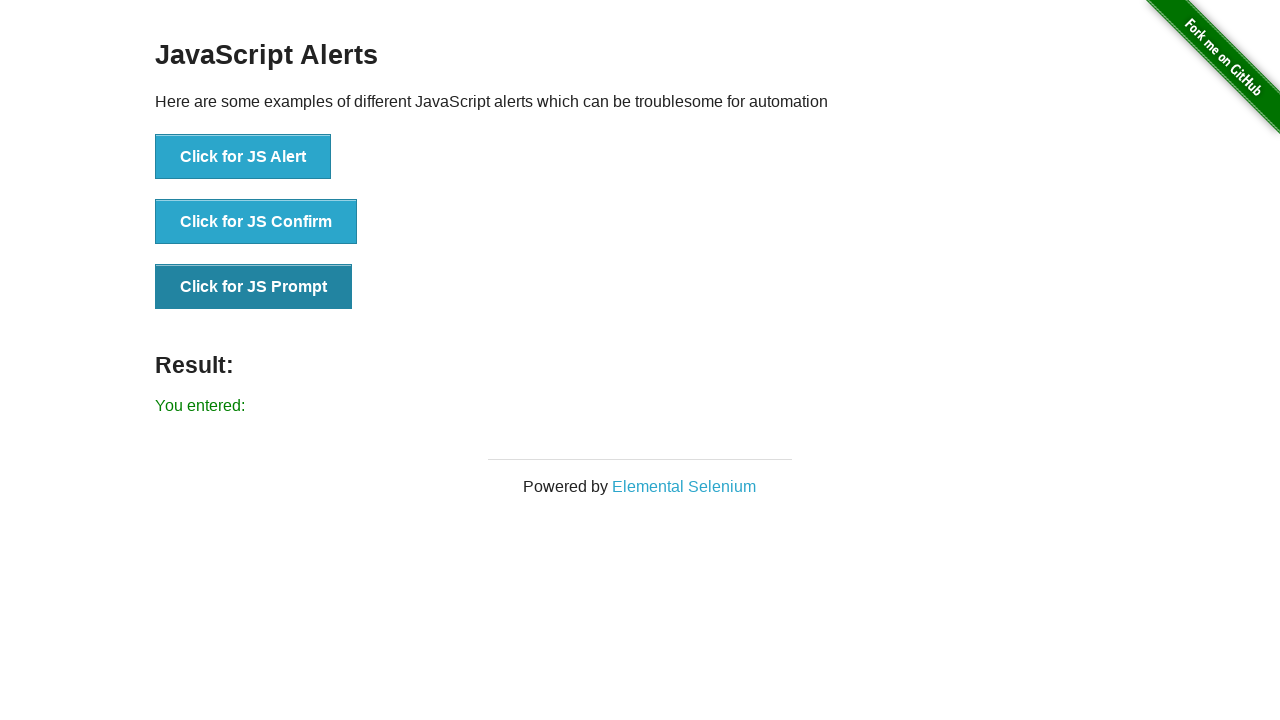